Tests a form submission by filling in name, email, current address, and permanent address fields, then submitting and verifying the displayed output

Starting URL: https://demoqa.com/text-box

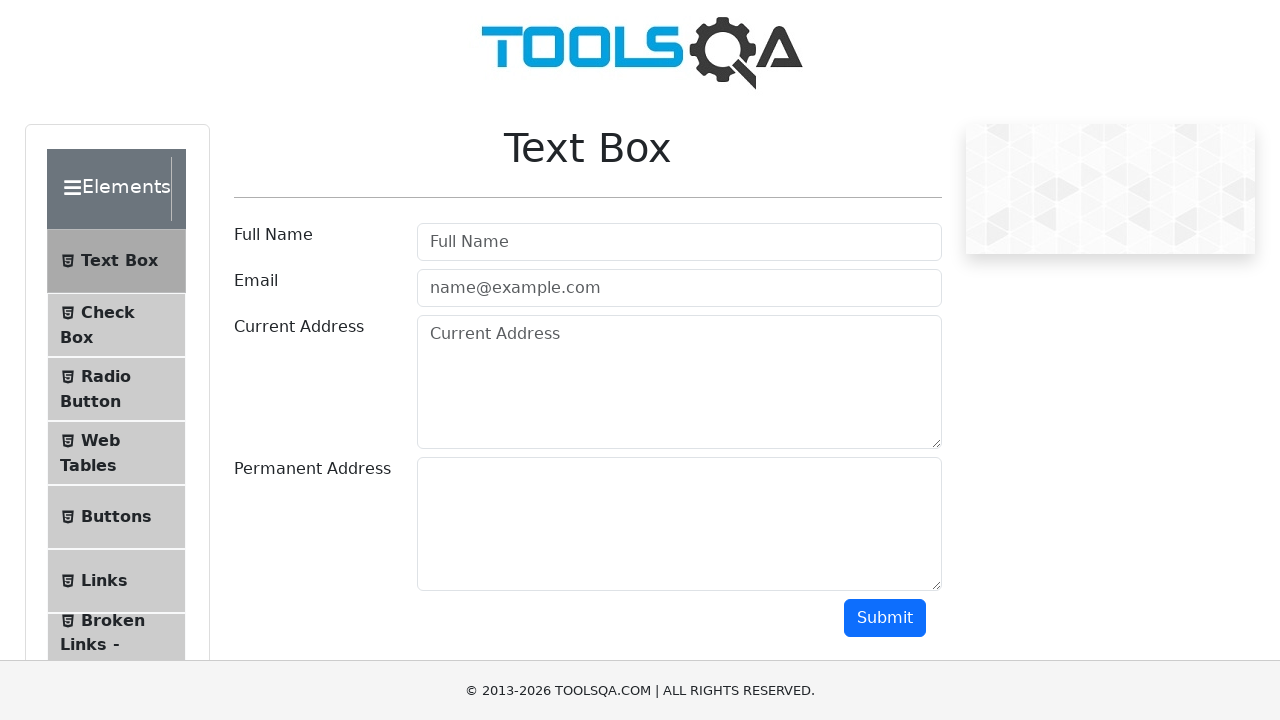

Filled username field with 'HimaBindu' on //input[@id='userName']
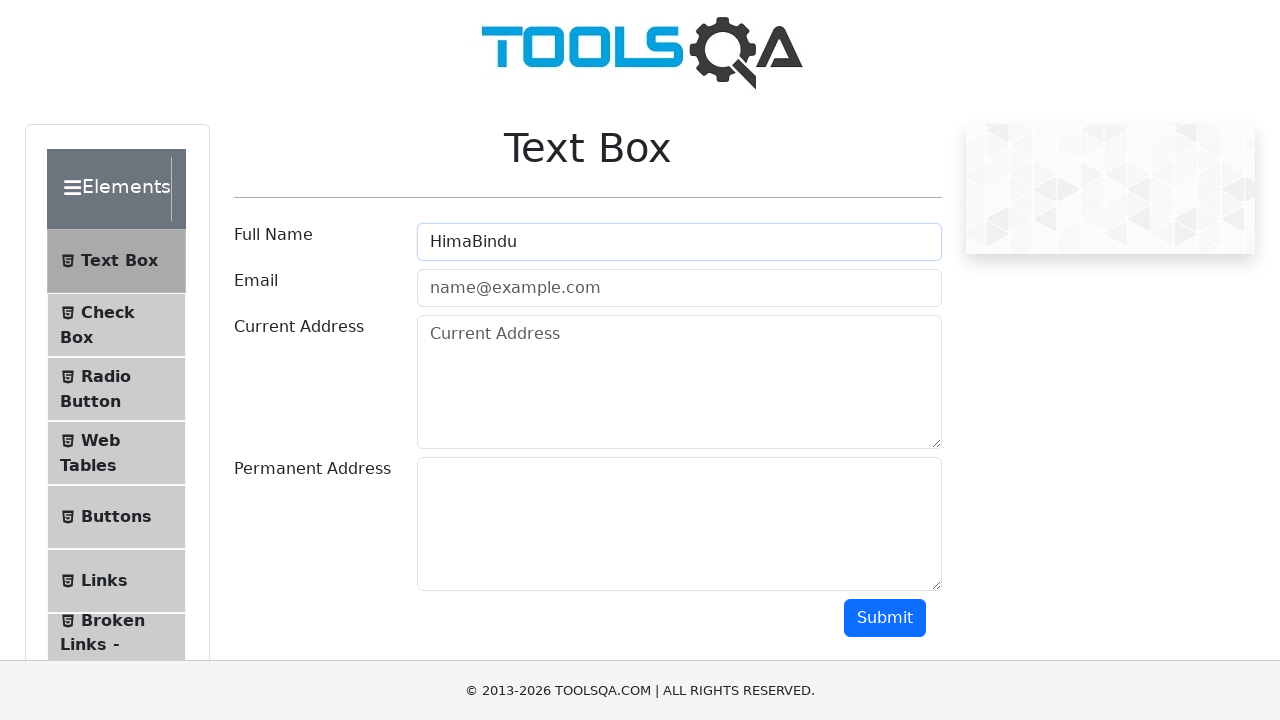

Filled email field with 'Himabindu@gmail.com' on //input[@id='userEmail']
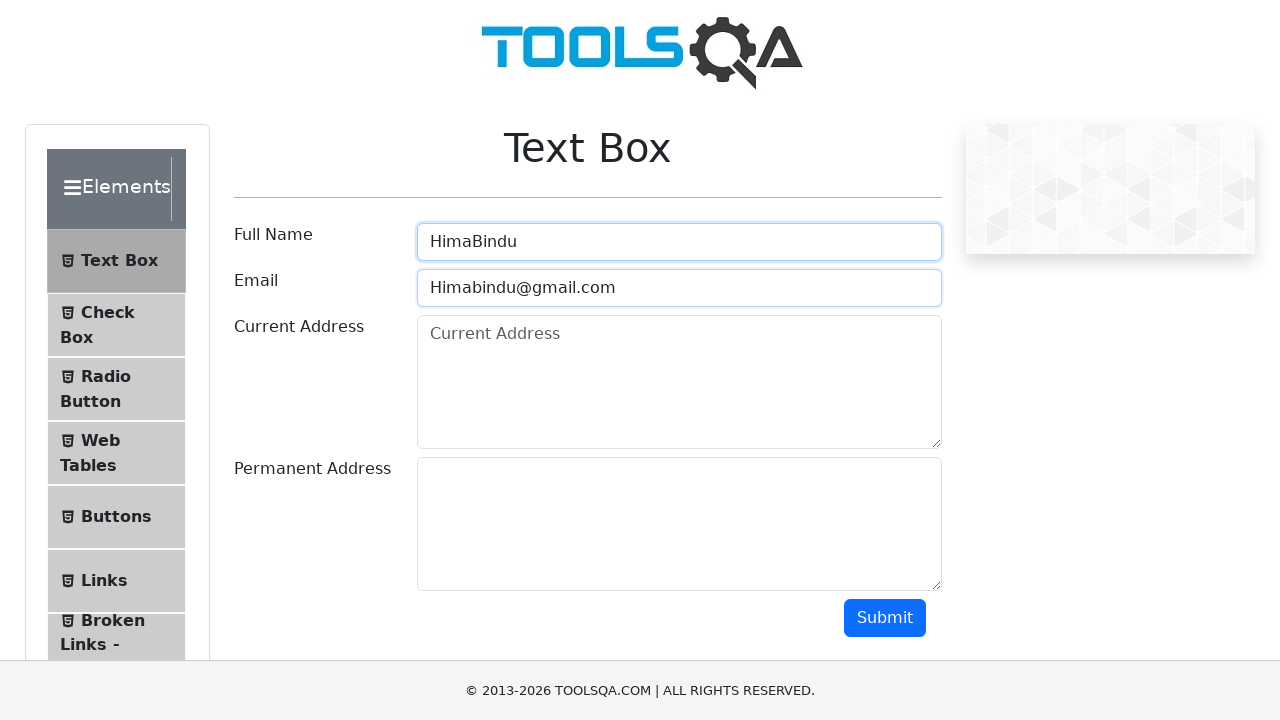

Scrolled down 400px to reveal address fields
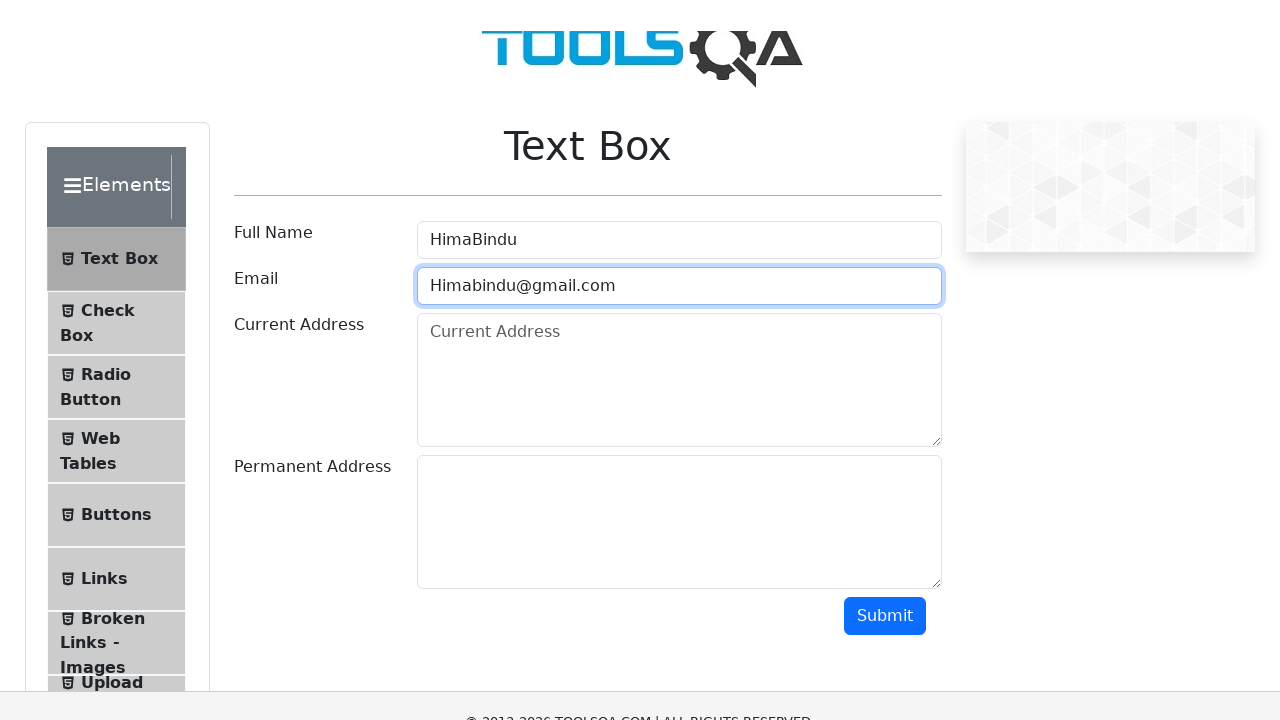

Filled current address field with 'Flat#318,Binghatti Platinum,DSO,Dubai' on #currentAddress
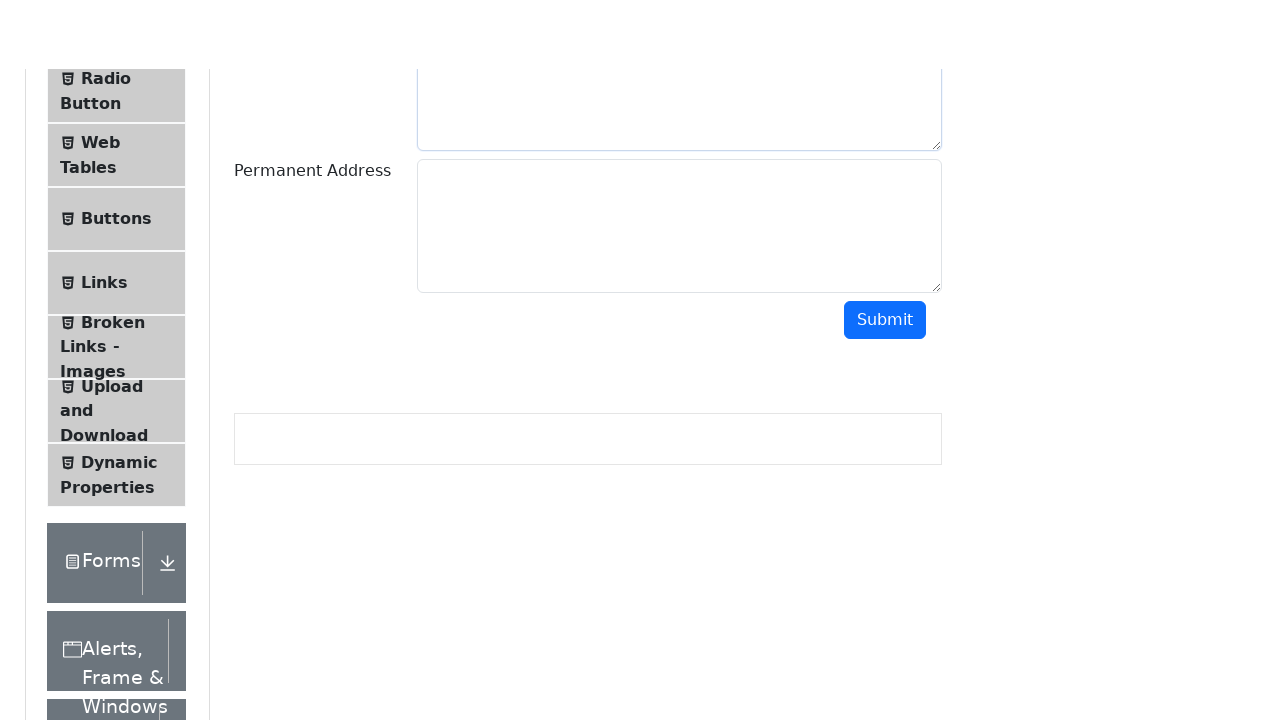

Filled permanent address field with 'Garuda park square,Bengaluru' on //textarea[@id='permanentAddress']
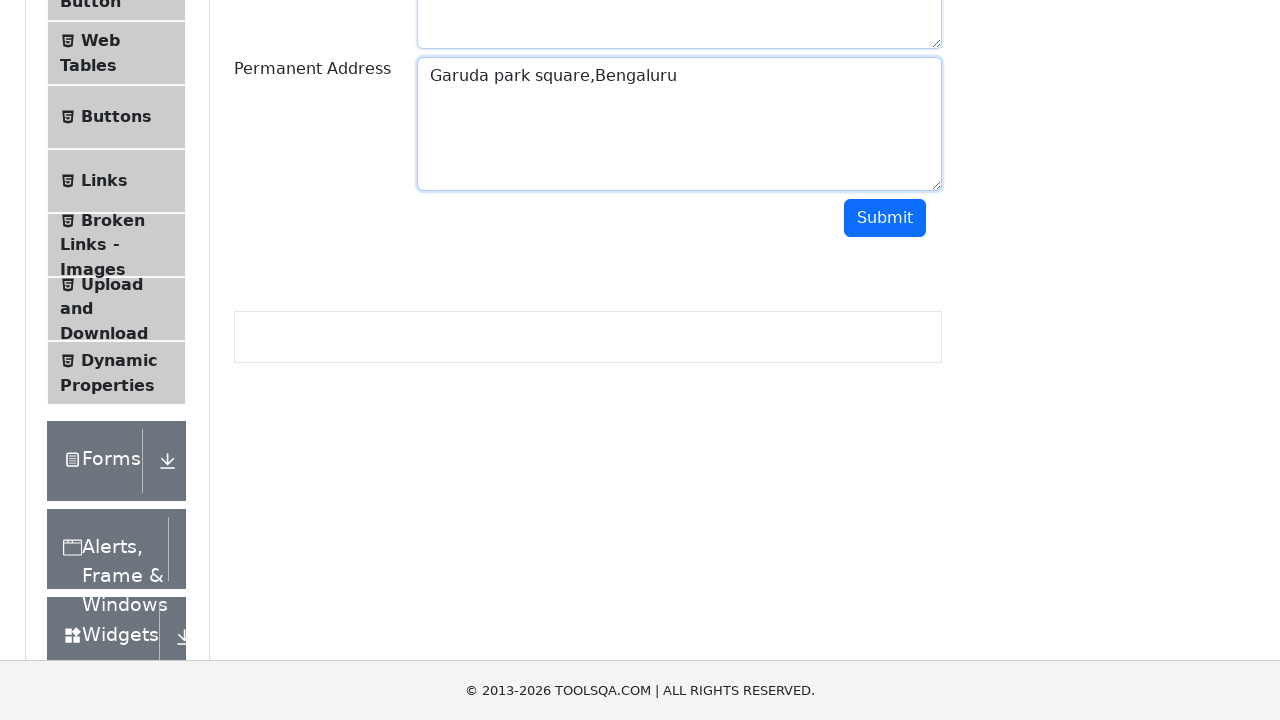

Scrolled down 400px to reveal submit button
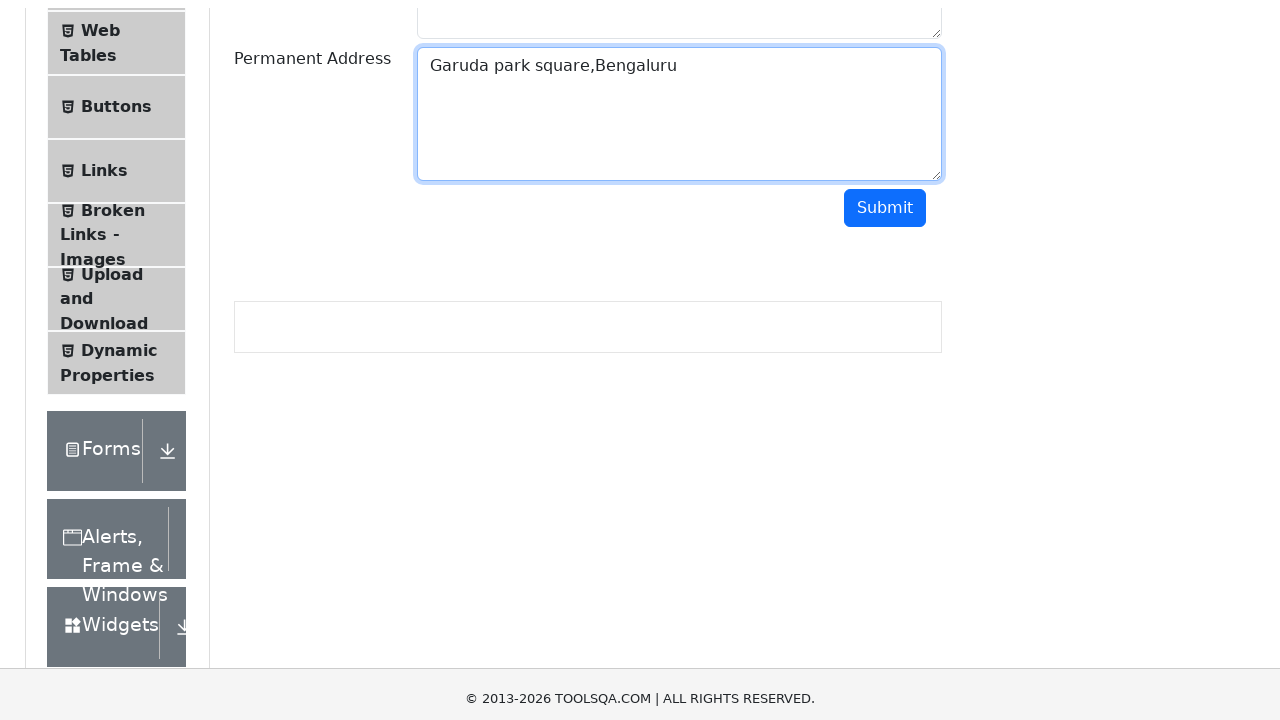

Clicked submit button to submit the form at (885, 360) on xpath=//button[@id='submit']
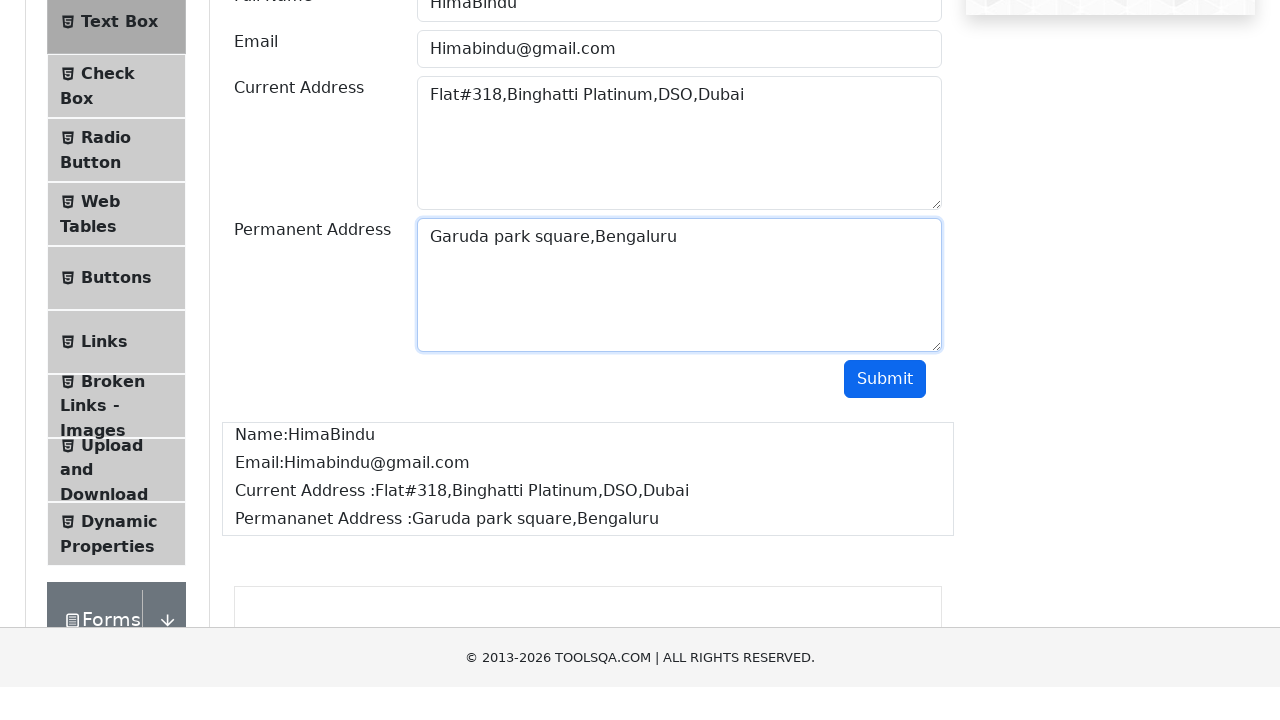

Waited for form submission results to be displayed
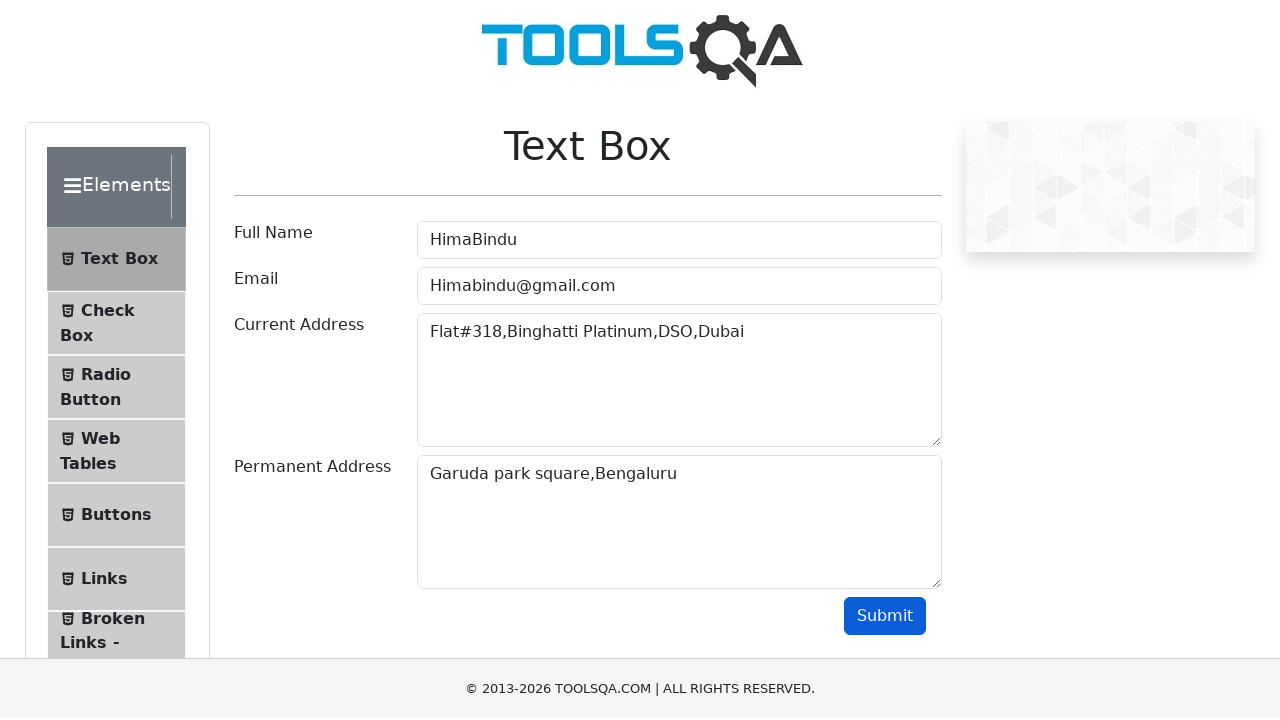

Verified name 'HimaBindu' is displayed in results
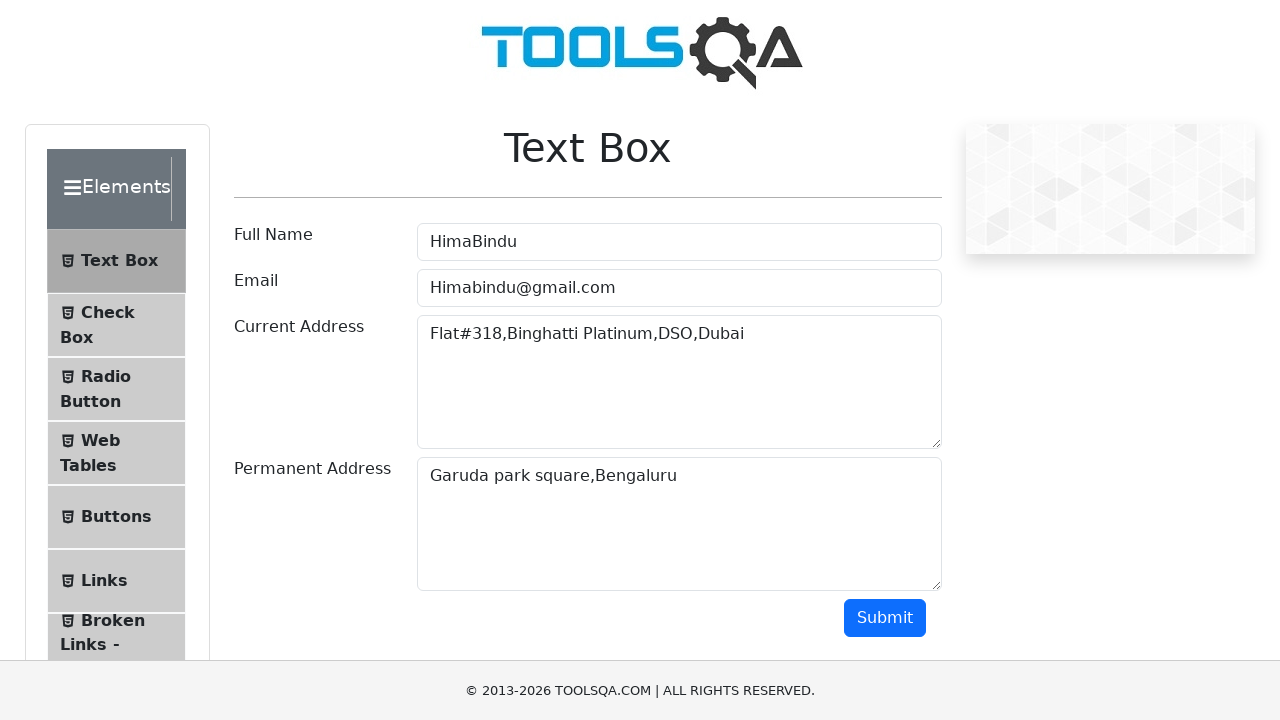

Verified email 'Himabindu@gmail.com' is displayed in results
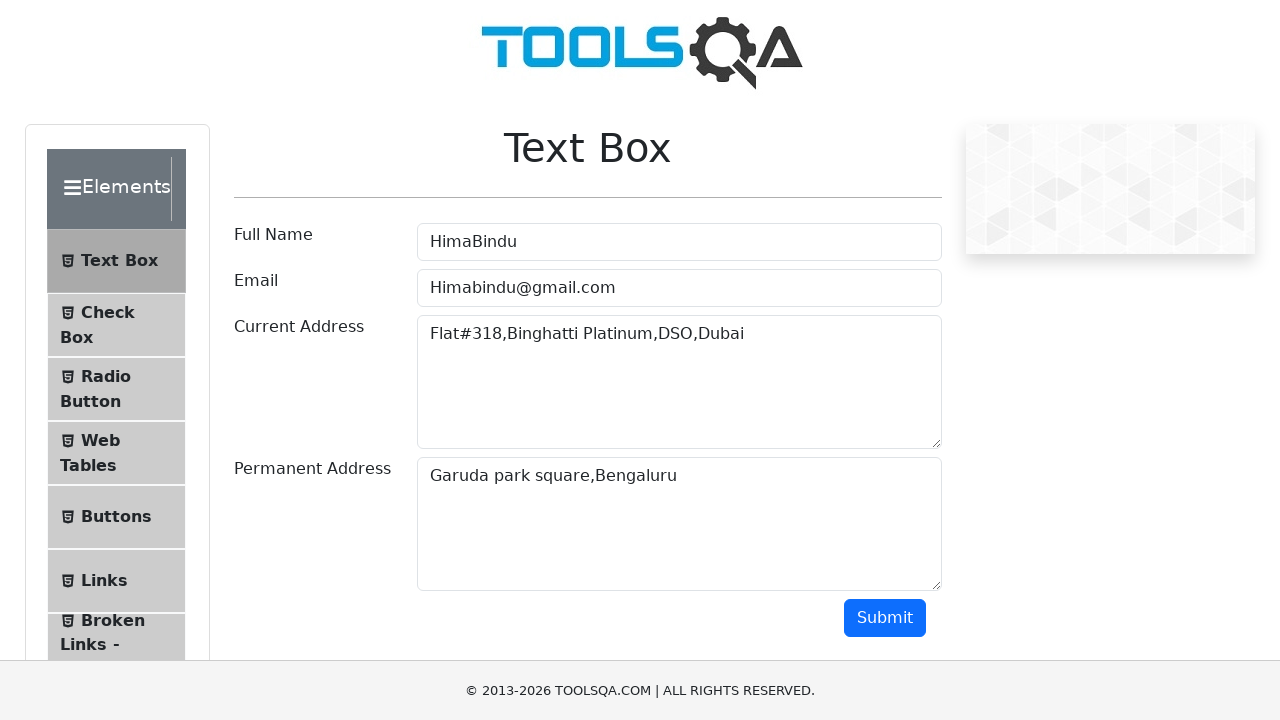

Verified current address 'Flat#318,Binghatti Platinum,DSO,Dubai' is displayed in results
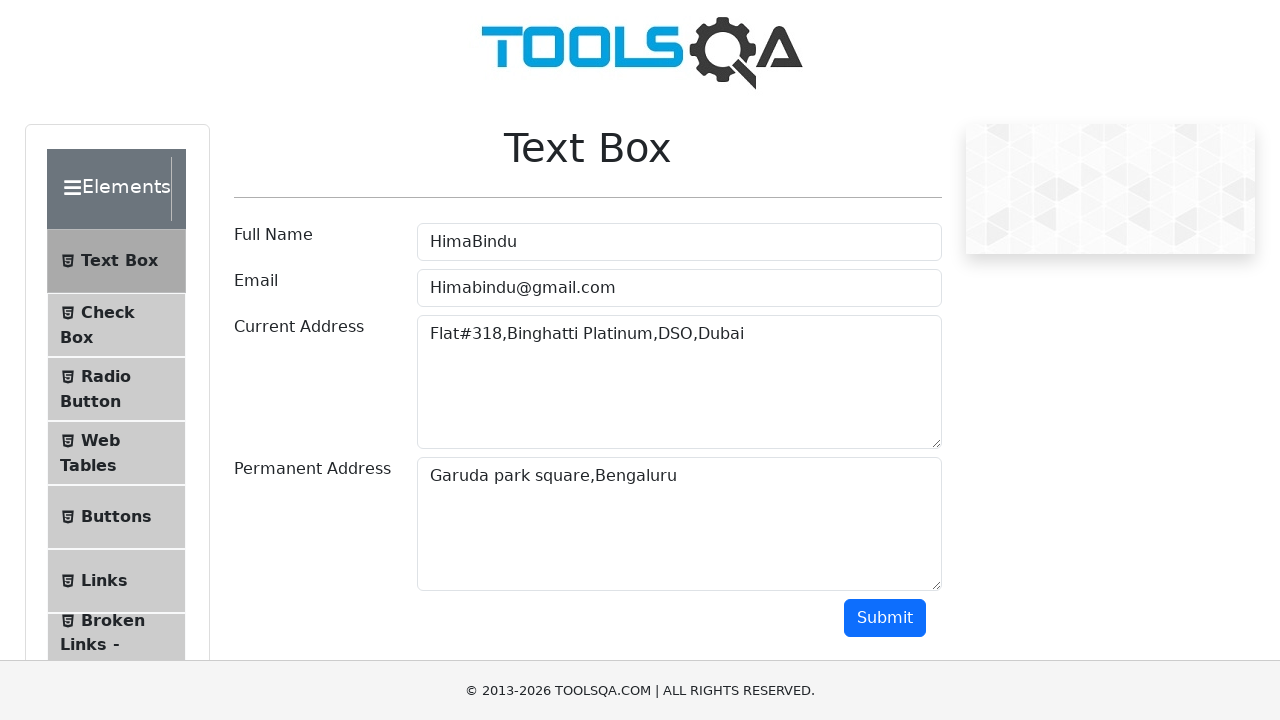

Verified permanent address 'Garuda park square,Bengaluru' is displayed in results
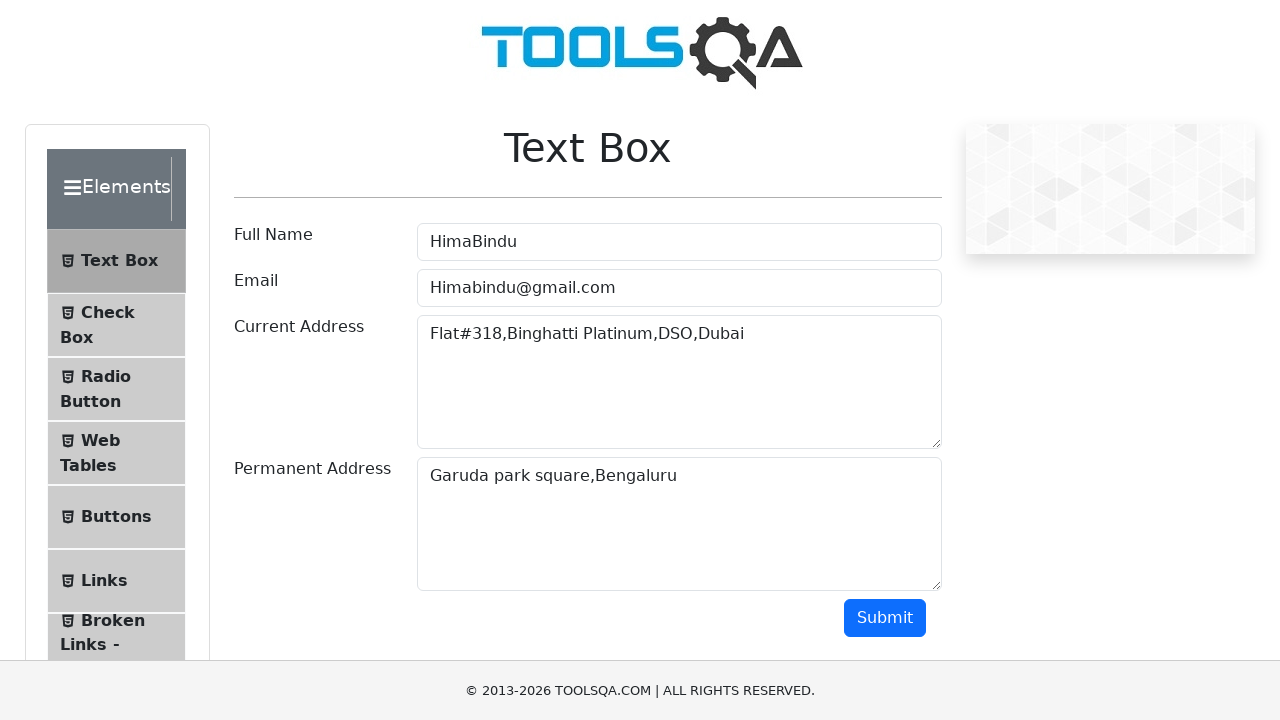

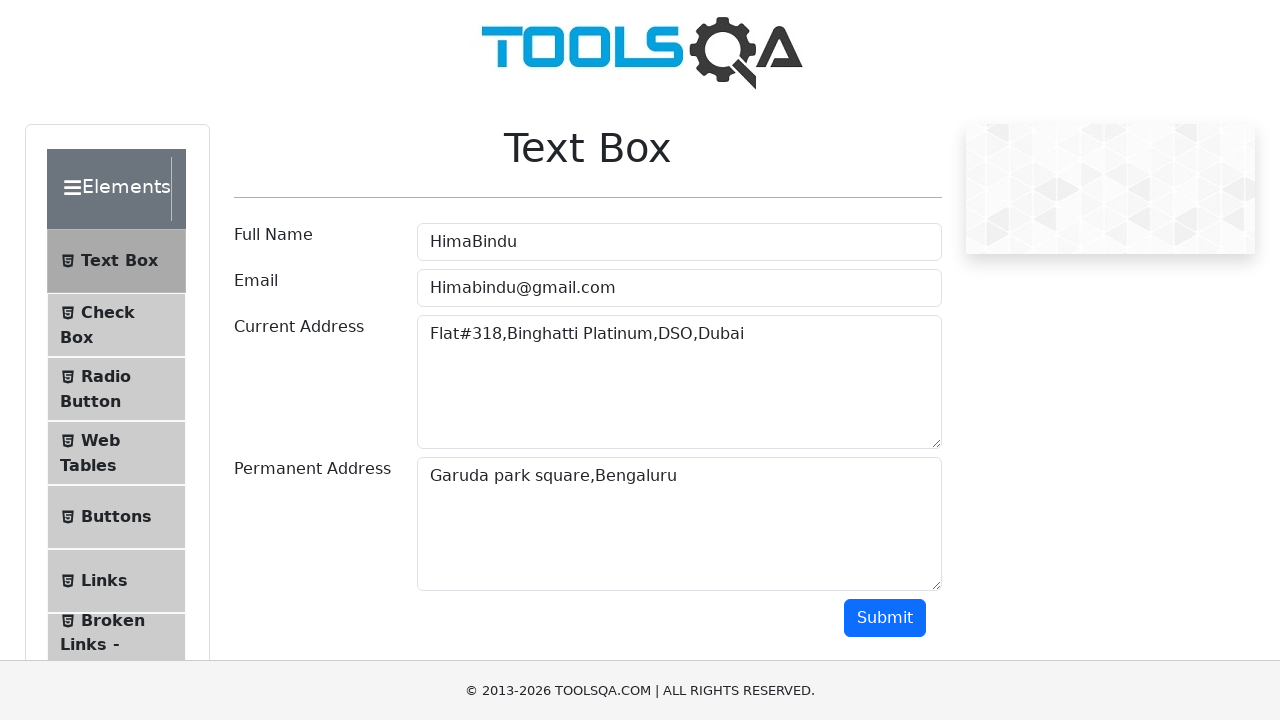